Tests JavaScript prompt alert functionality by clicking the prompt button, entering text into the alert, and accepting it

Starting URL: https://demoqa.com/alerts

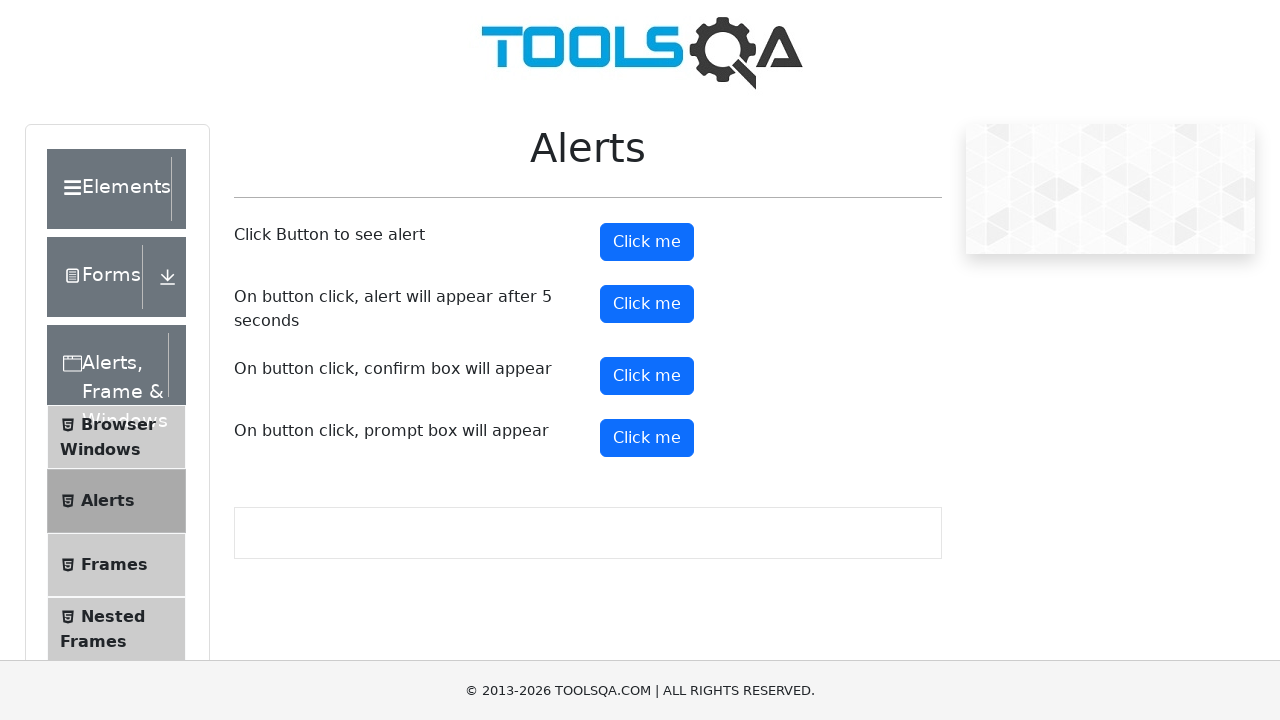

Clicked the prompt button to trigger JavaScript prompt alert at (647, 438) on #promtButton
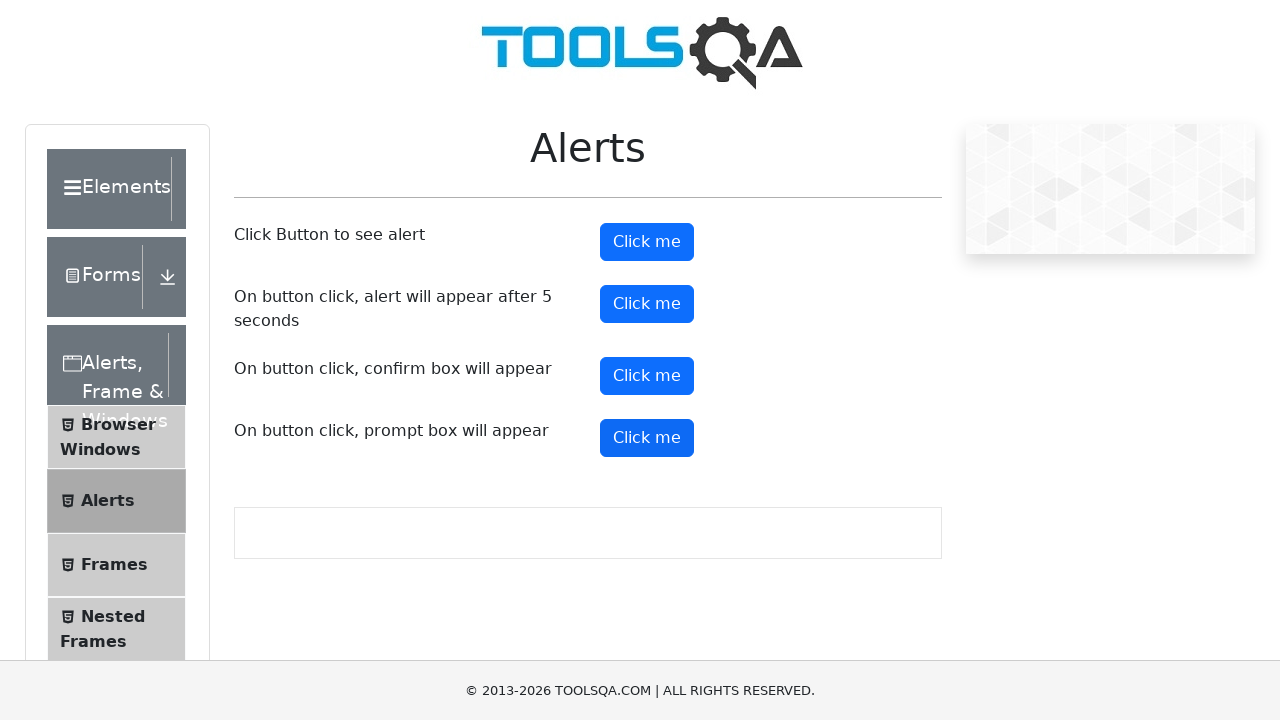

Set up dialog handler to accept prompt with 'test input message'
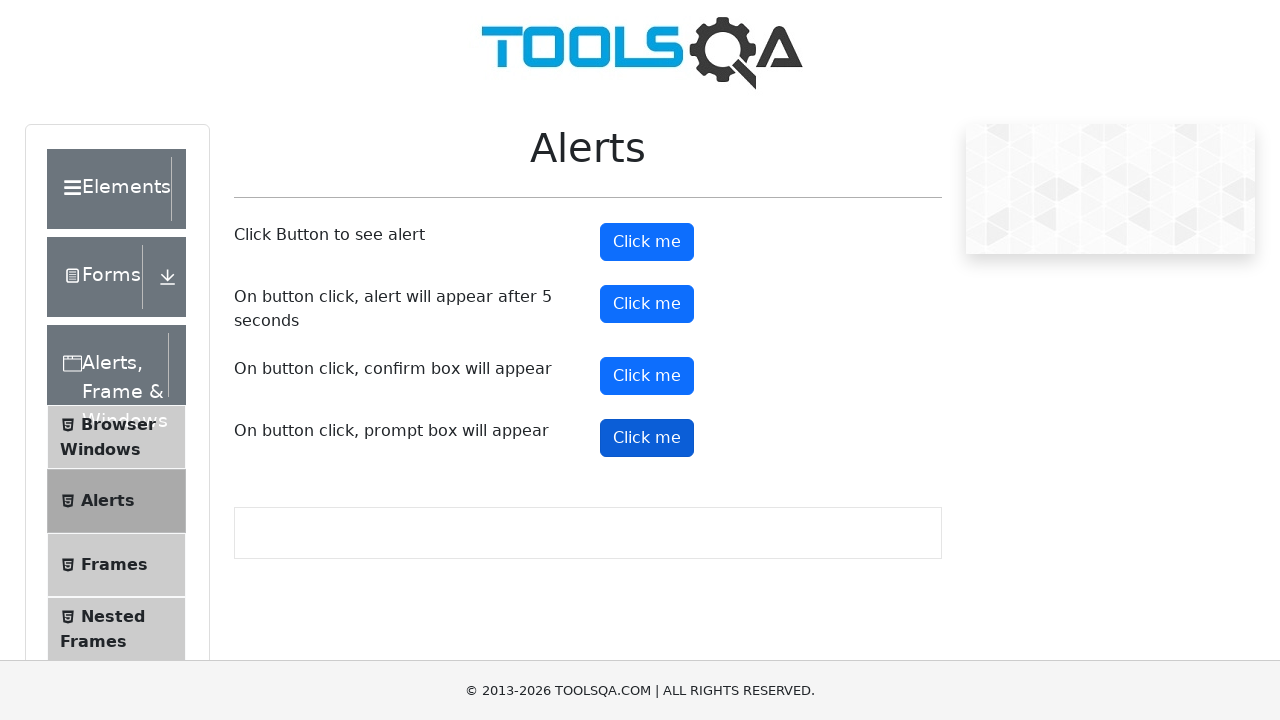

Clicked the prompt button again to trigger the dialog at (647, 438) on #promtButton
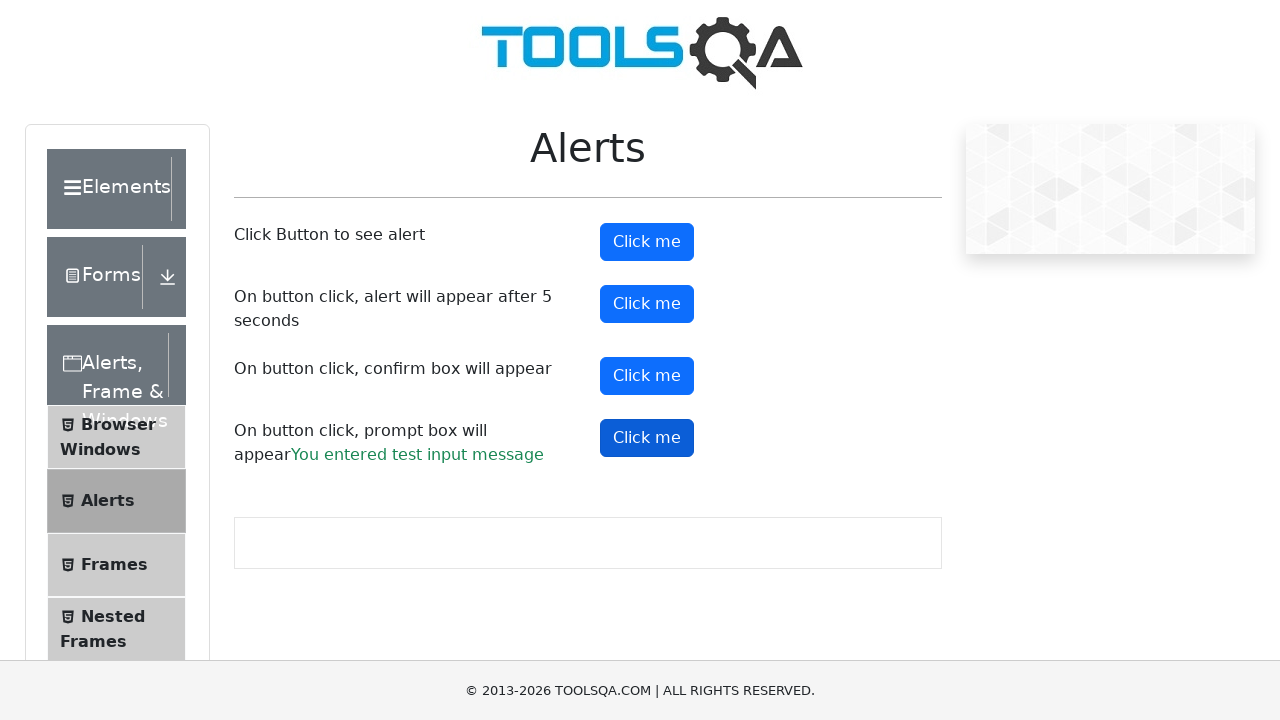

Waited for prompt result to appear on the page
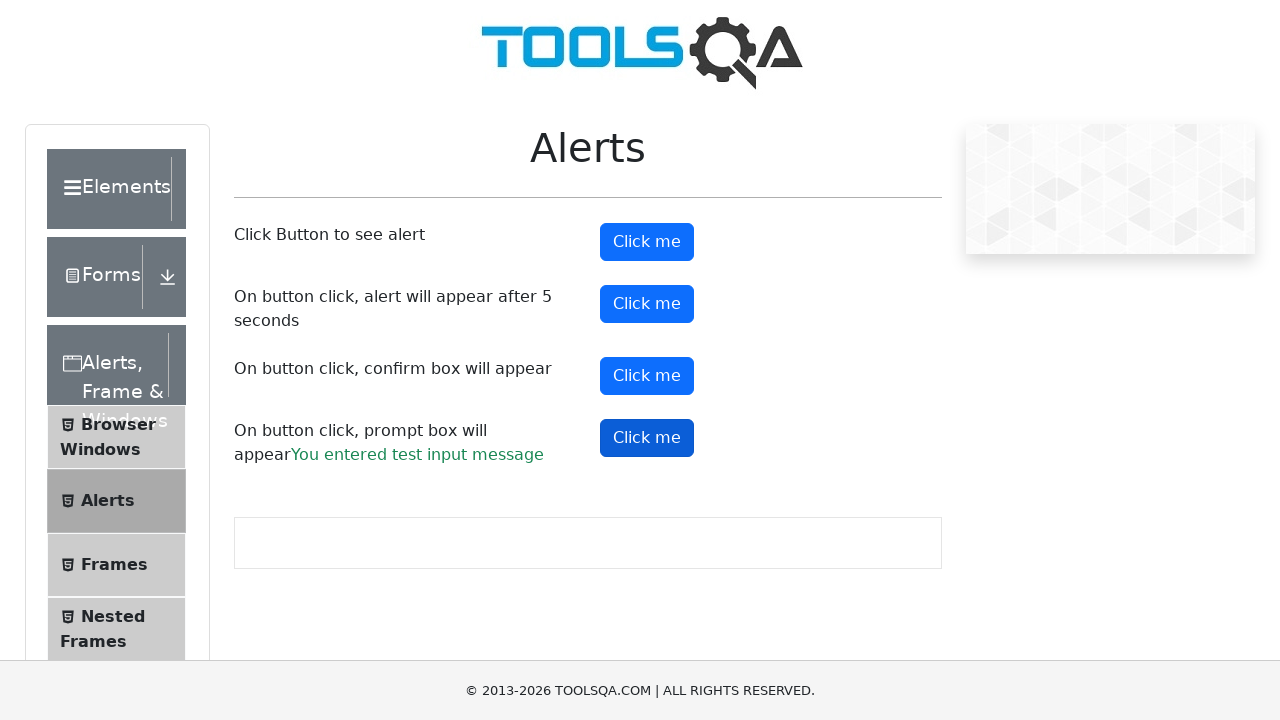

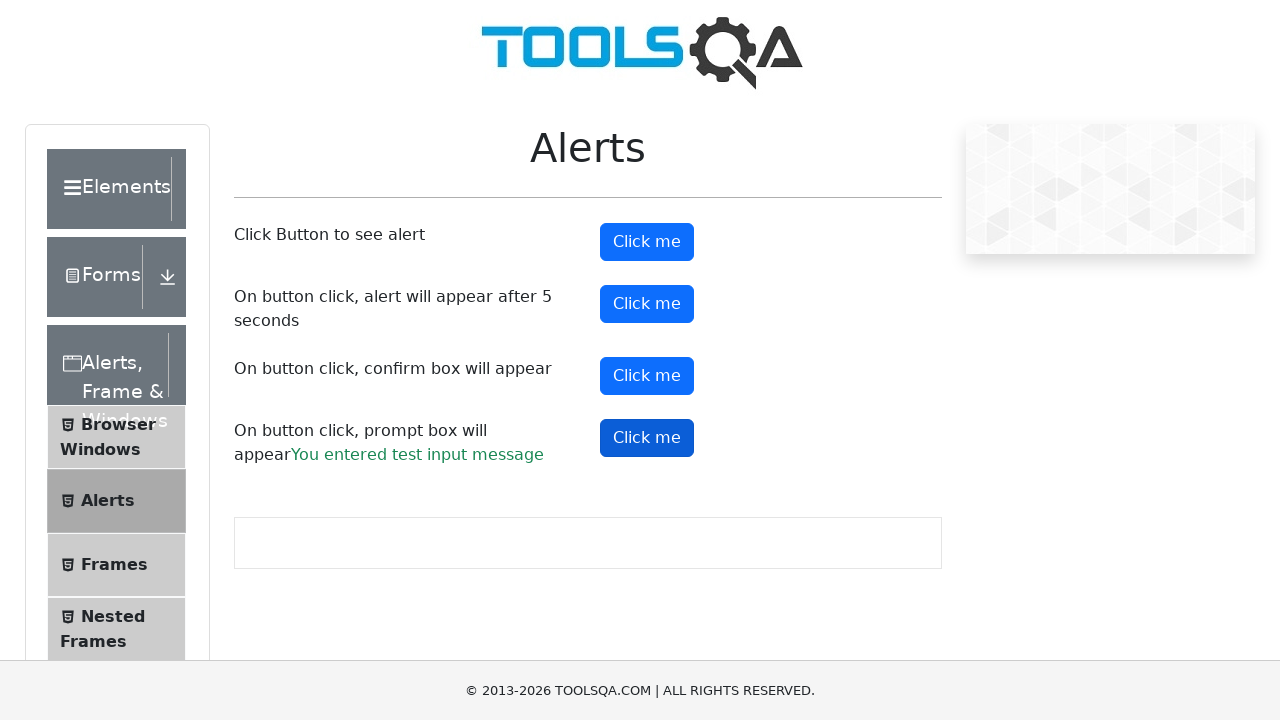